Tests dynamic loading functionality by clicking a start button and verifying that a "Hello World" message appears after the loading completes

Starting URL: http://the-internet.herokuapp.com/dynamic_loading/1

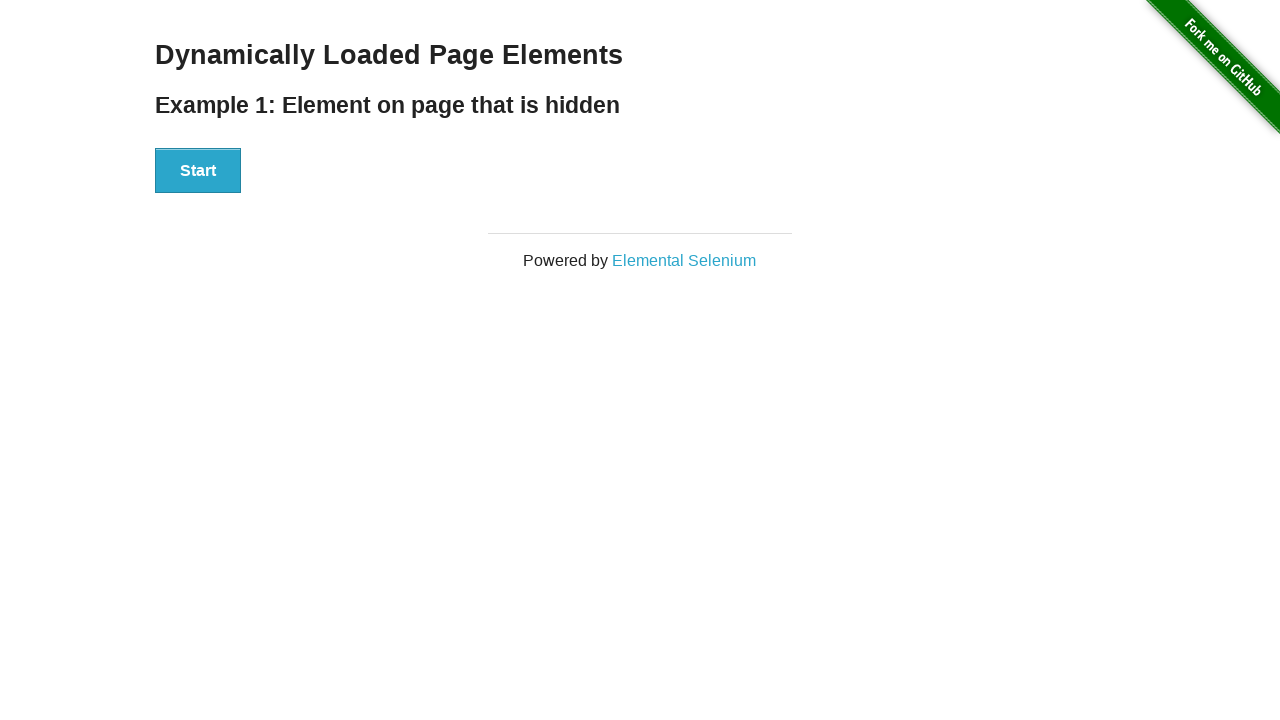

Clicked start button to trigger dynamic loading at (198, 171) on #start button
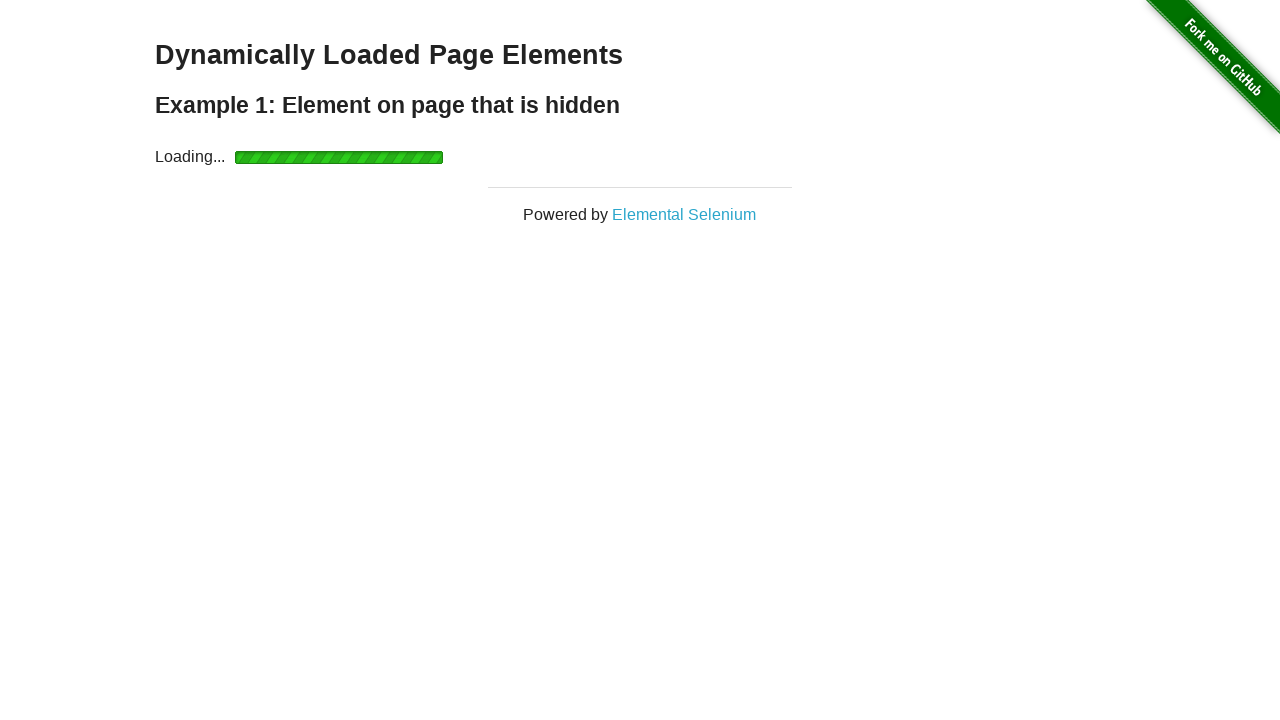

Waited for loading to complete and finish message to appear
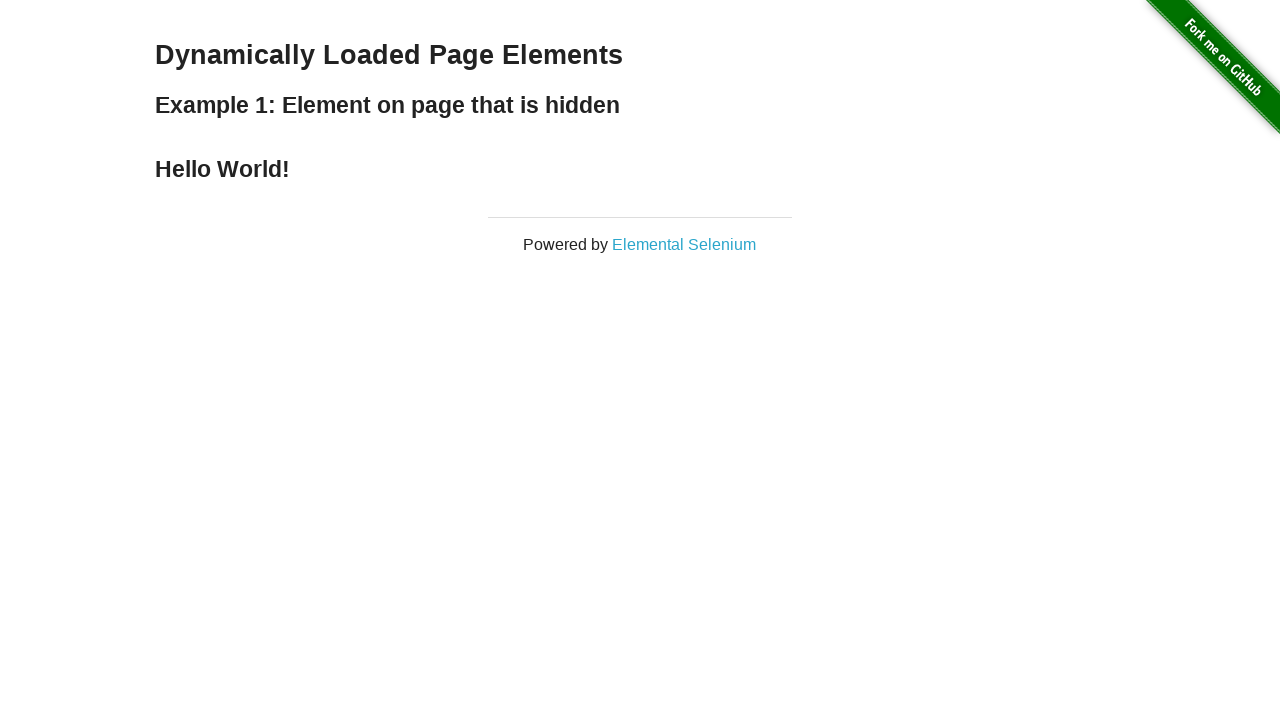

Verified 'Hello World' message is displayed
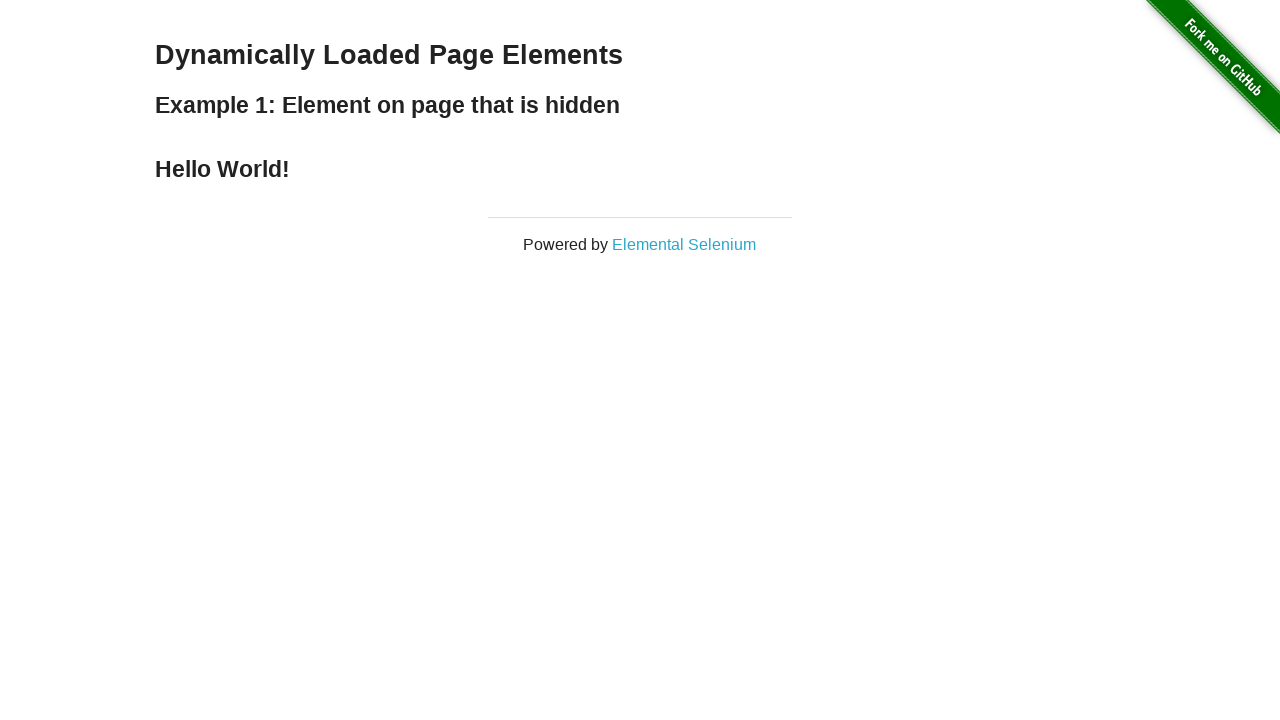

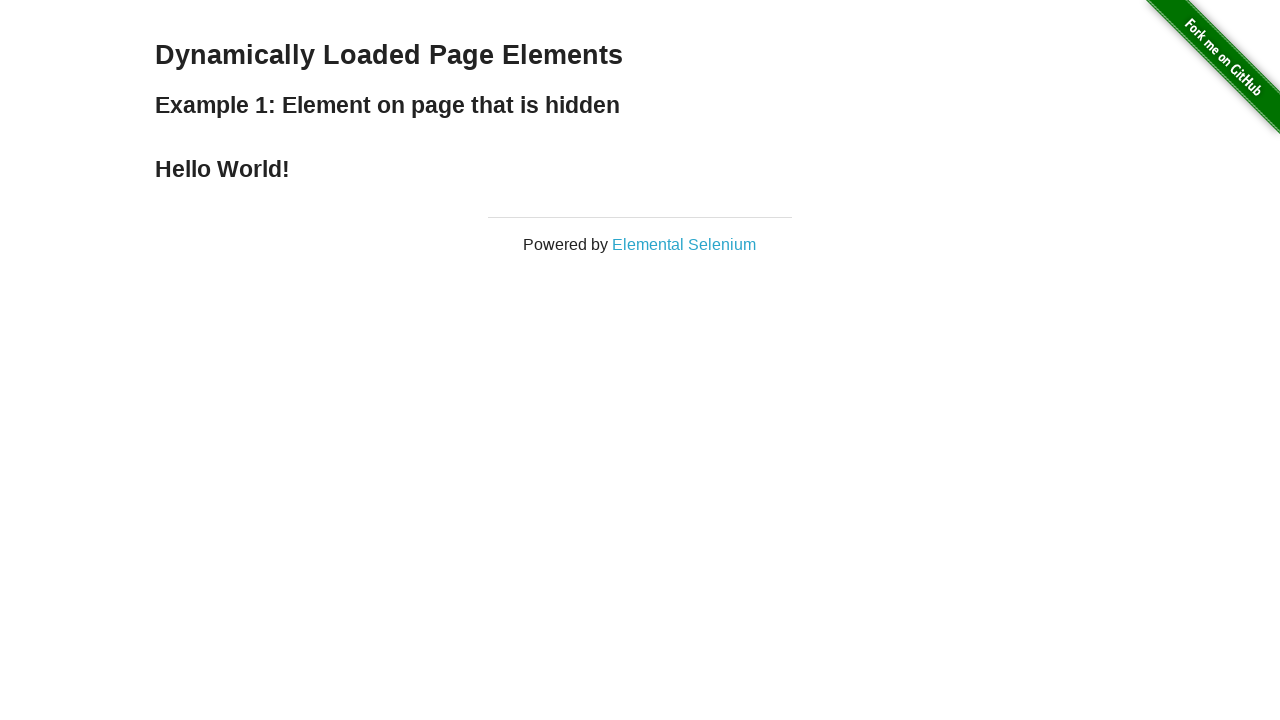